Navigates to VWO application homepage and clicks on the "Start a free trial" link to verify navigation functionality

Starting URL: https://app.vwo.com

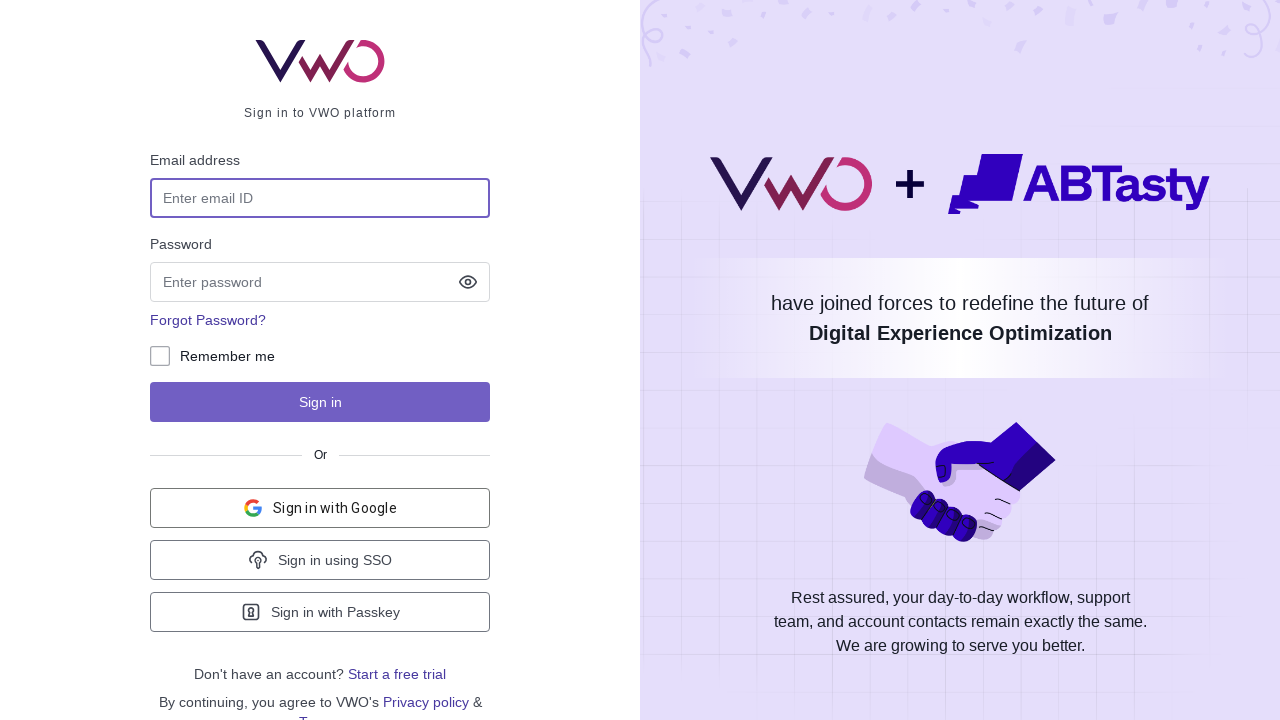

Navigated to VWO application homepage
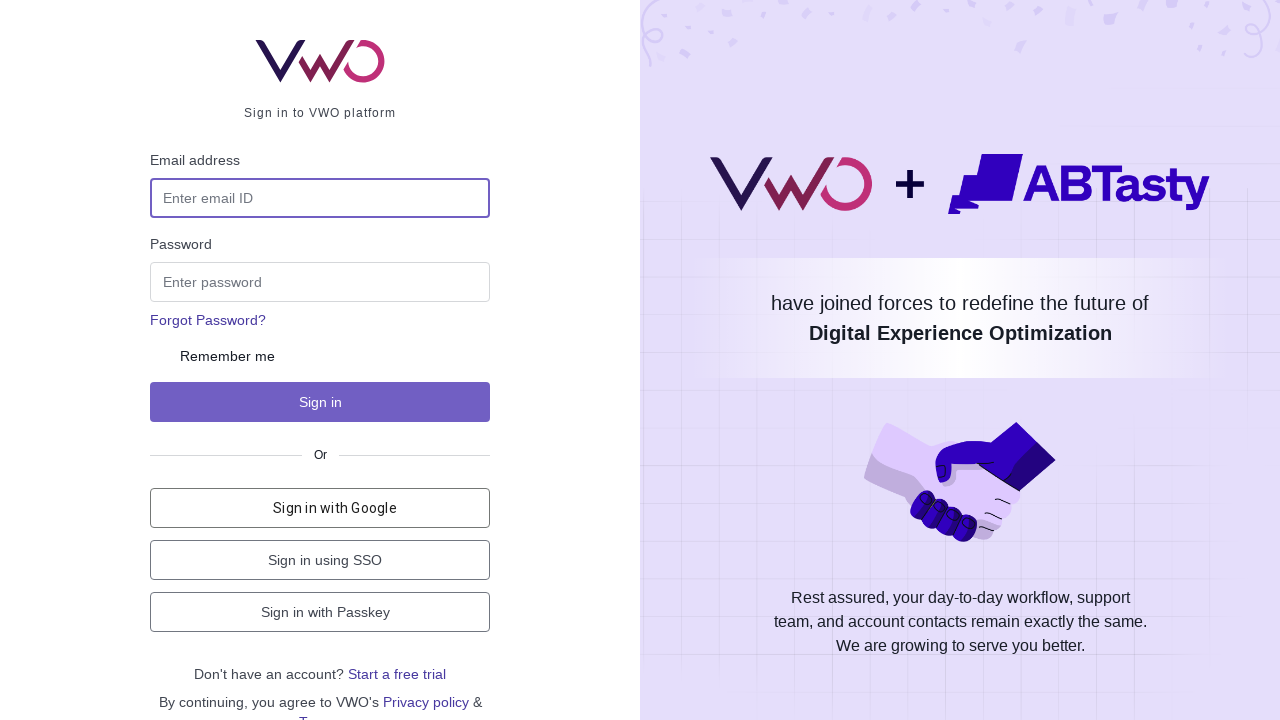

Clicked on 'Start a free trial' link at (397, 674) on a:has-text('Start a free')
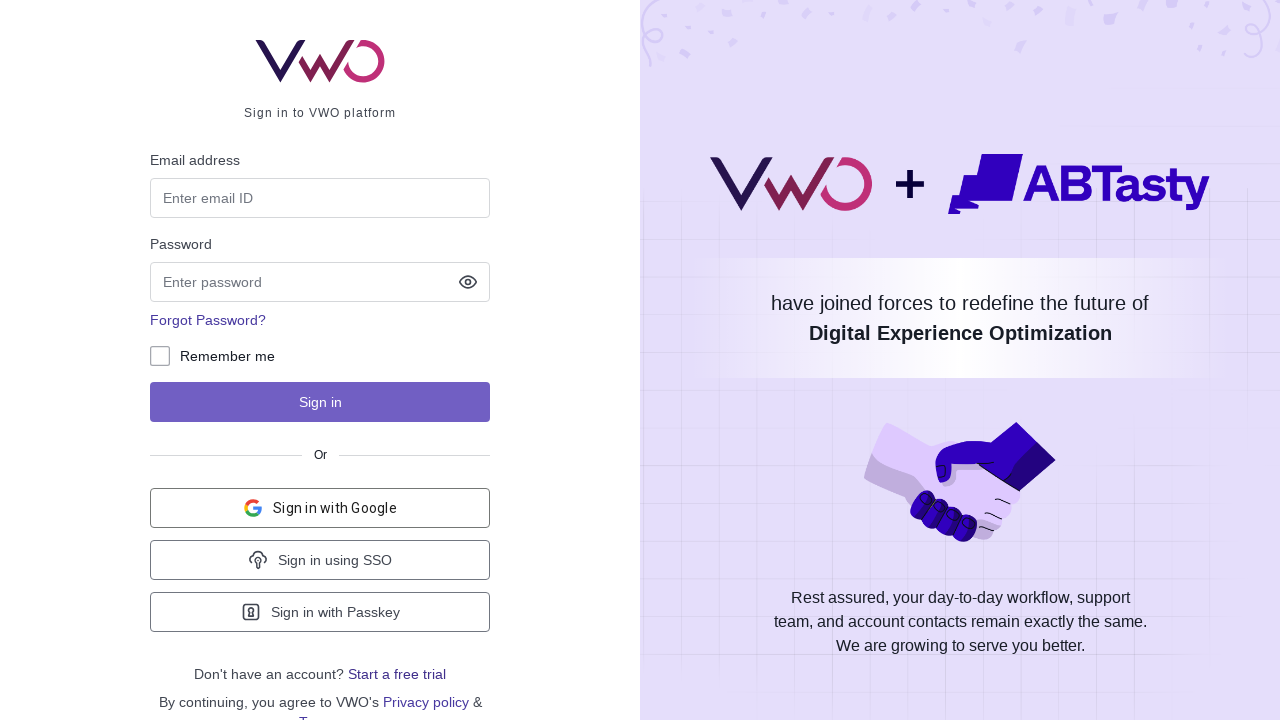

Navigation completed and page loaded
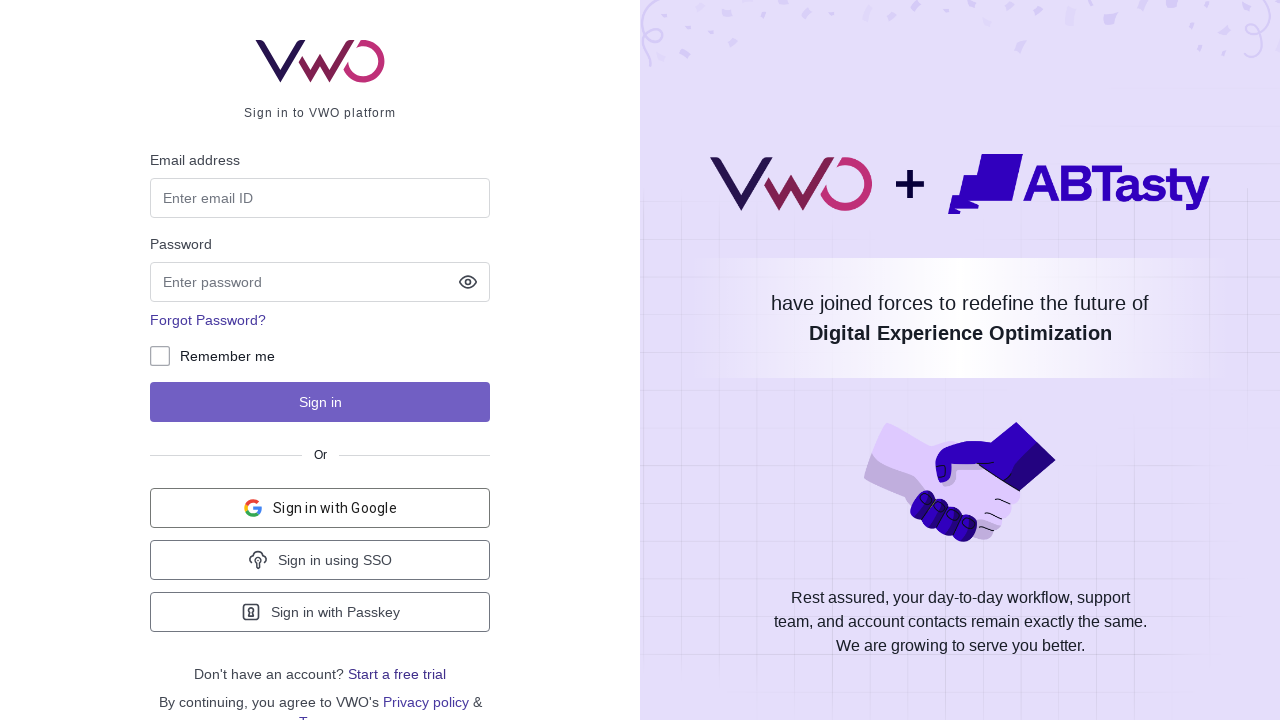

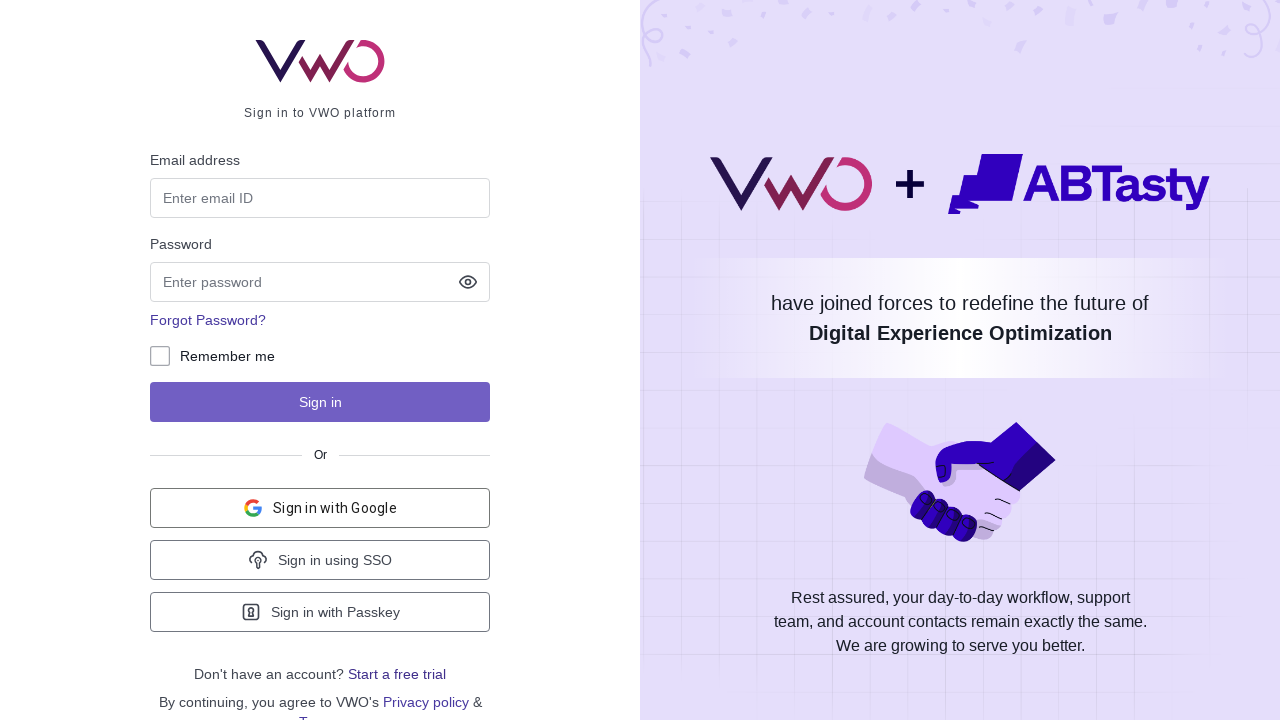